Tests the flight booking flow on BlazeDemo by selecting origin and destination cities from dropdown menus, searching for flights, and navigating through the booking process.

Starting URL: https://www.blazedemo.com

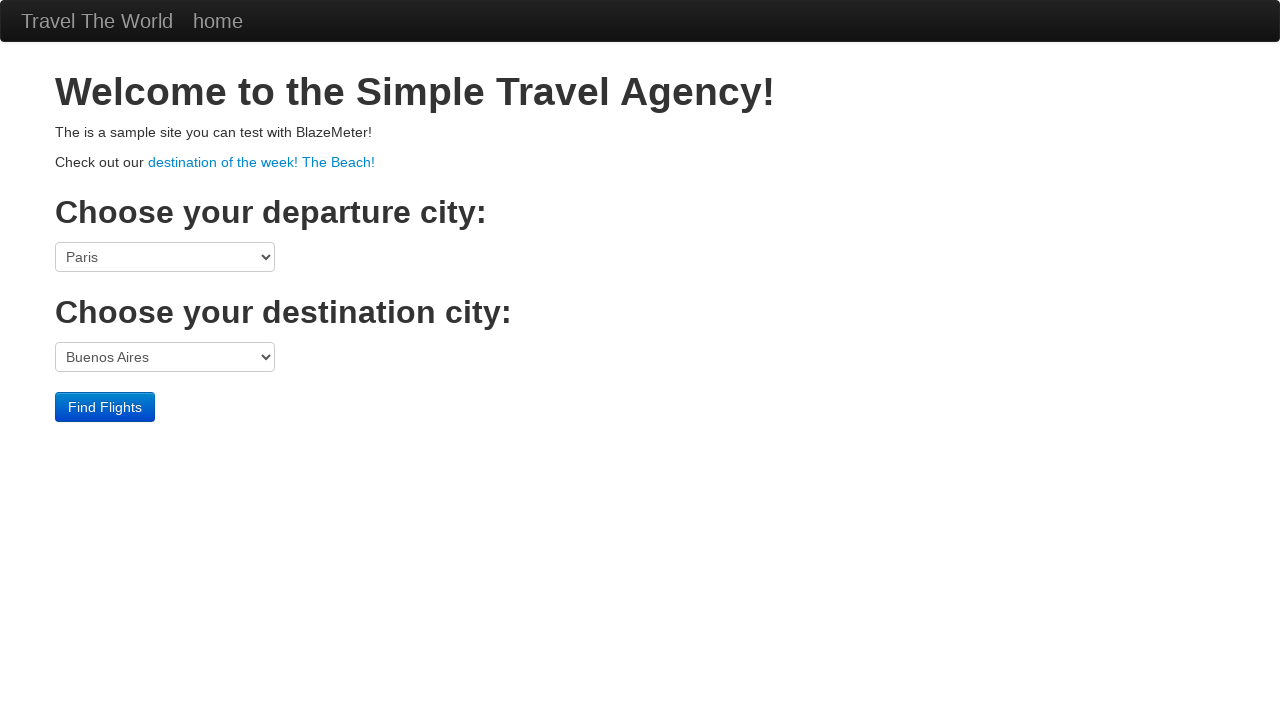

Selected São Paolo as origin city from dropdown on select[name='fromPort']
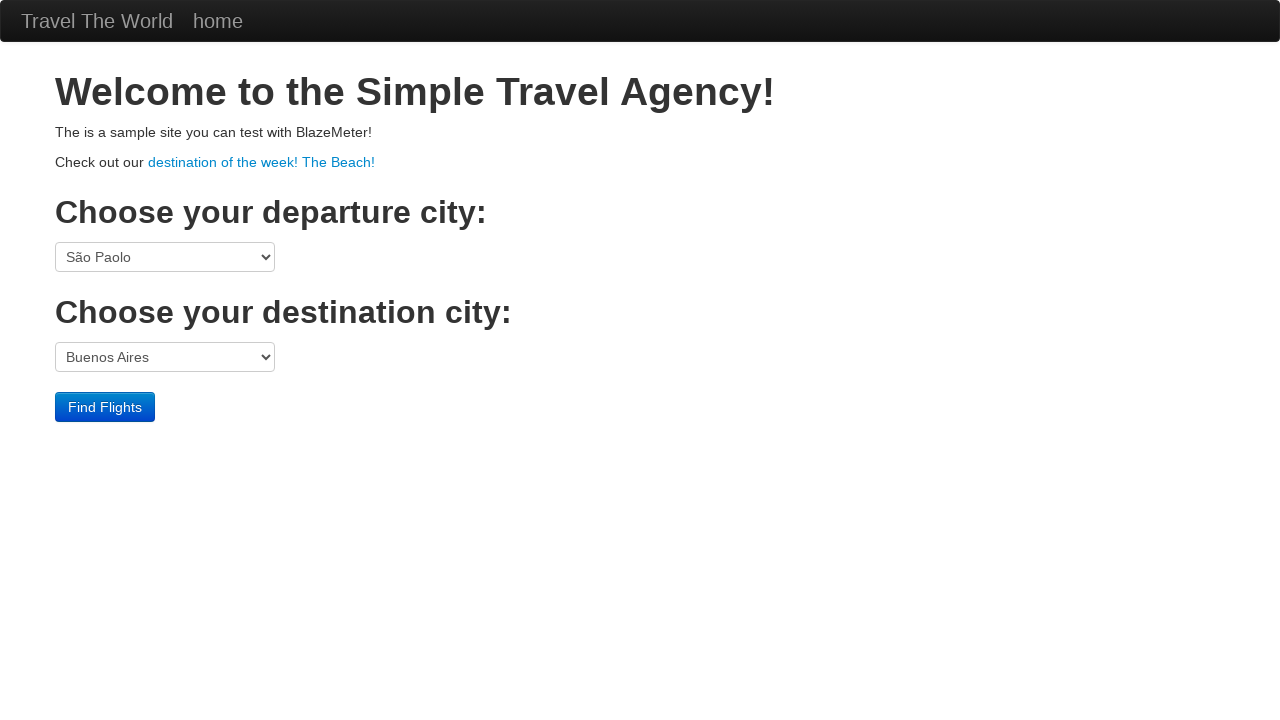

Selected Rome as destination city from dropdown on select[name='toPort']
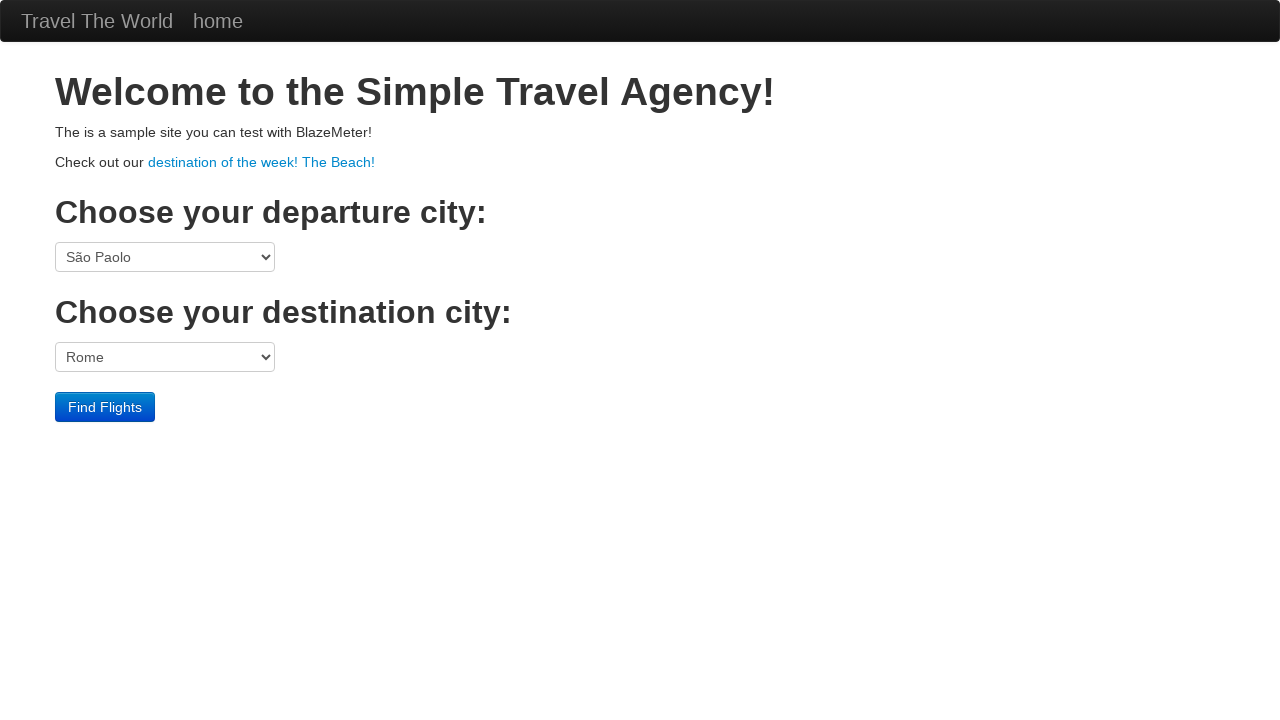

Clicked Find Flights button to search for available flights at (105, 407) on input[type='submit']
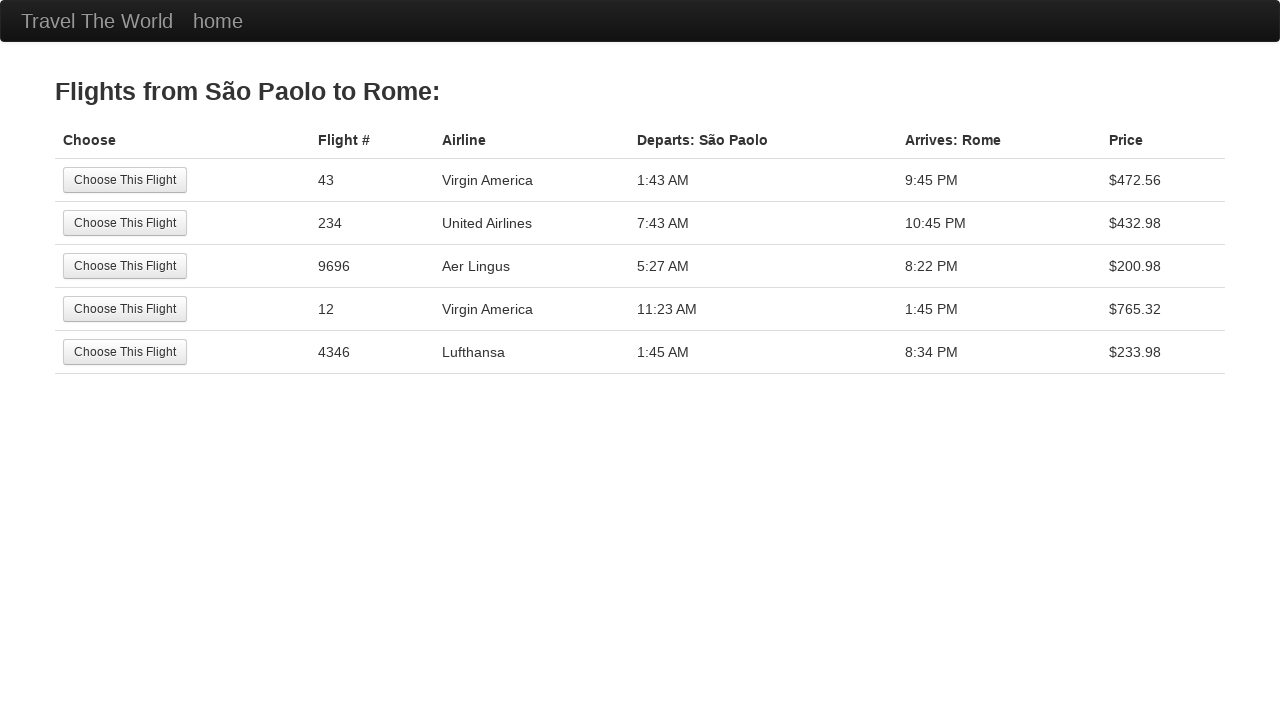

Flight results table loaded successfully
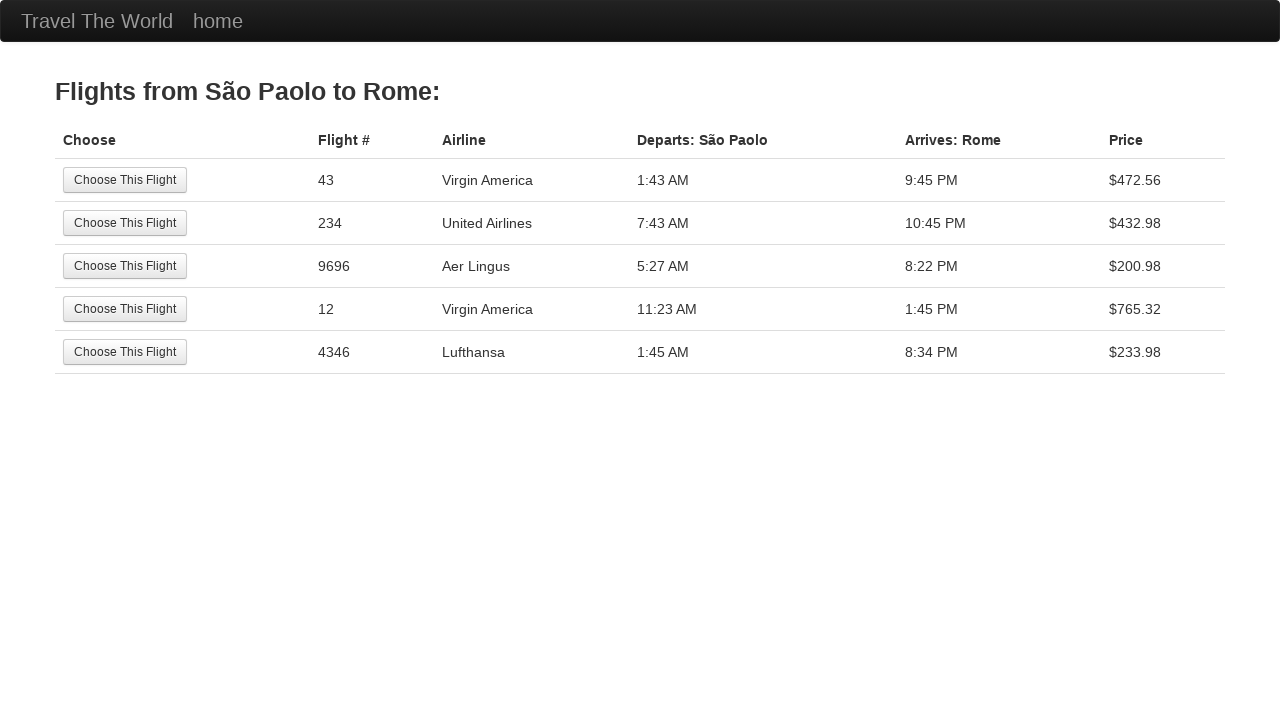

Selected first available flight from results at (125, 180) on table tbody tr:first-child input[type='submit']
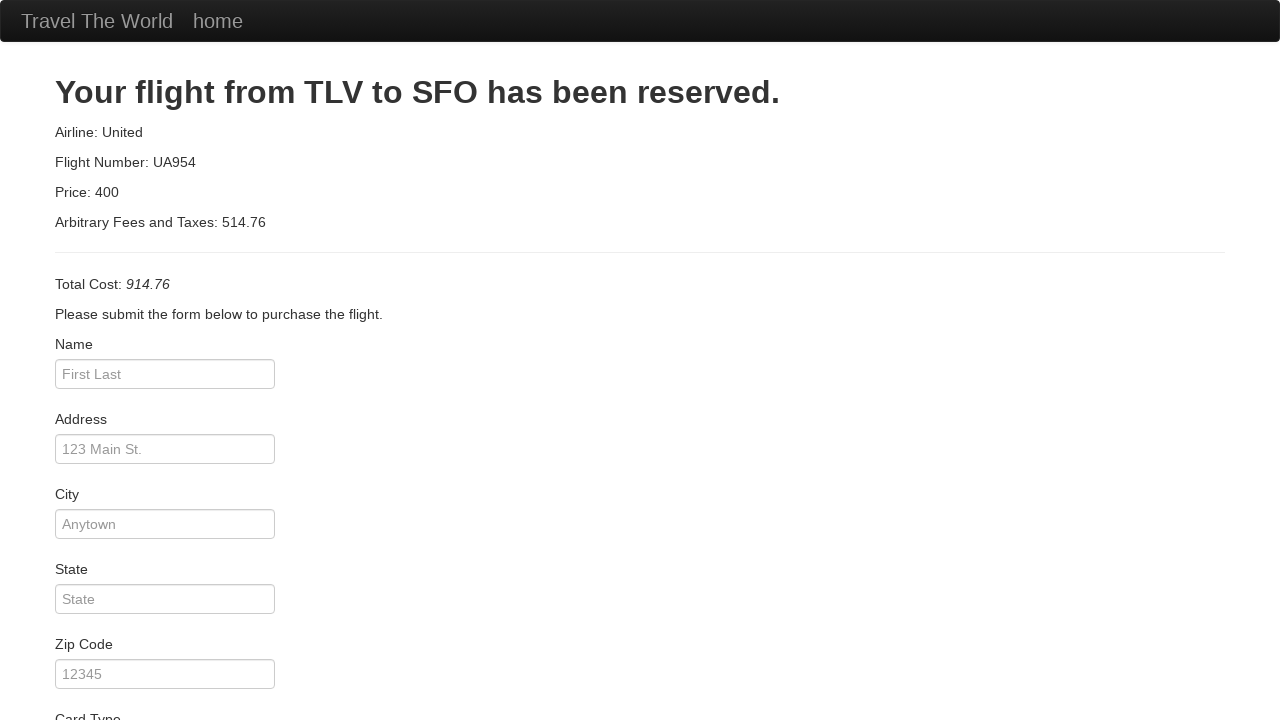

Purchase page loaded with payment form
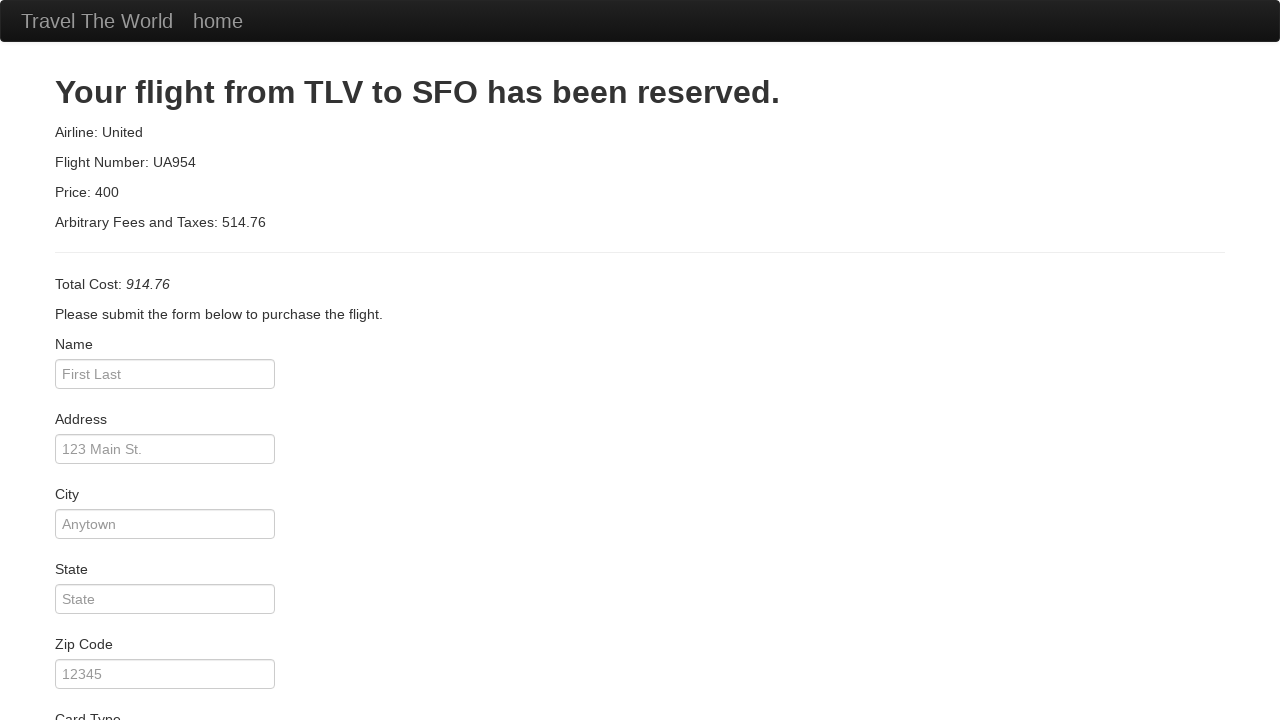

Filled passenger name field with 'Carlos Rodriguez' on input[id='inputName']
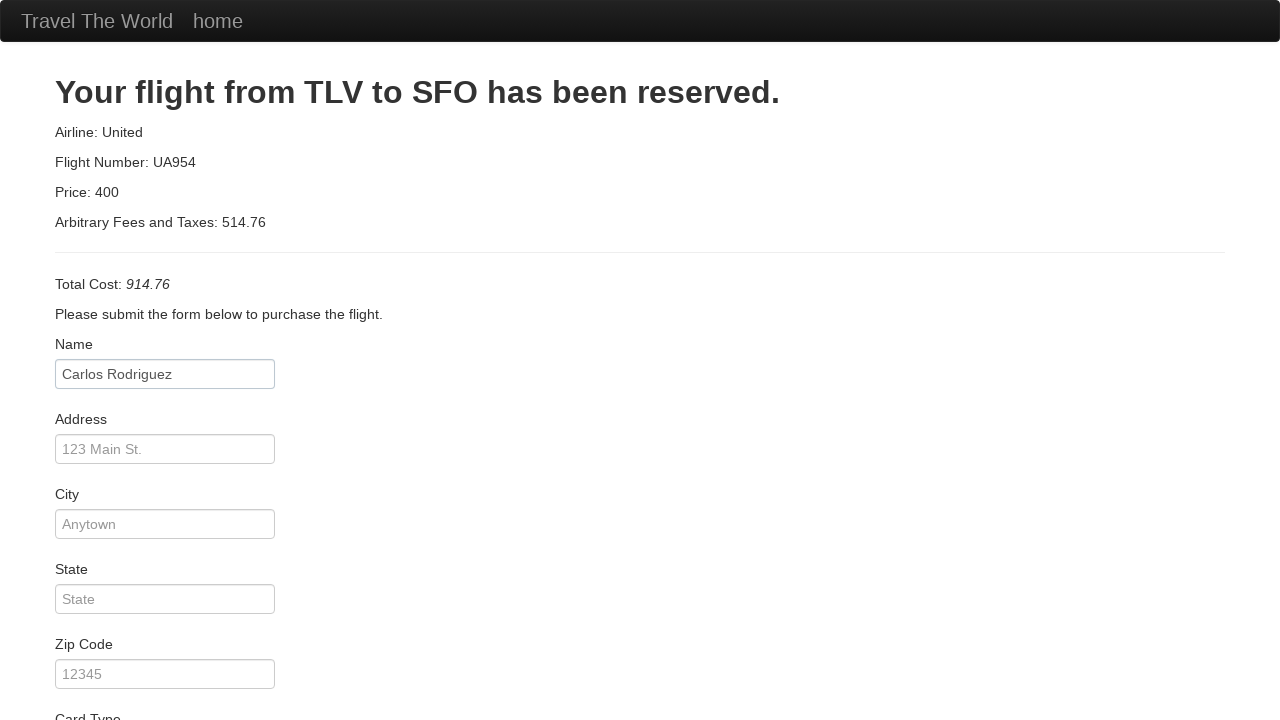

Filled address field with '123 Main Street' on input[id='address']
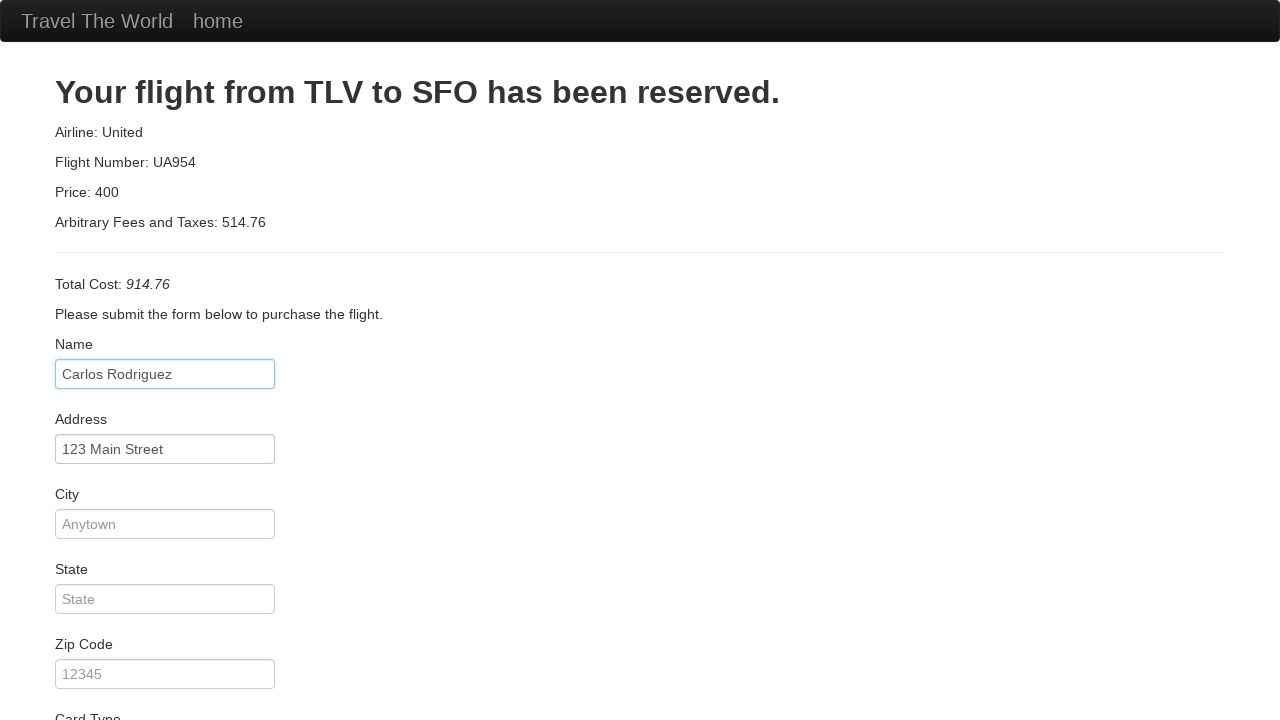

Filled city field with 'Austin' on input[id='city']
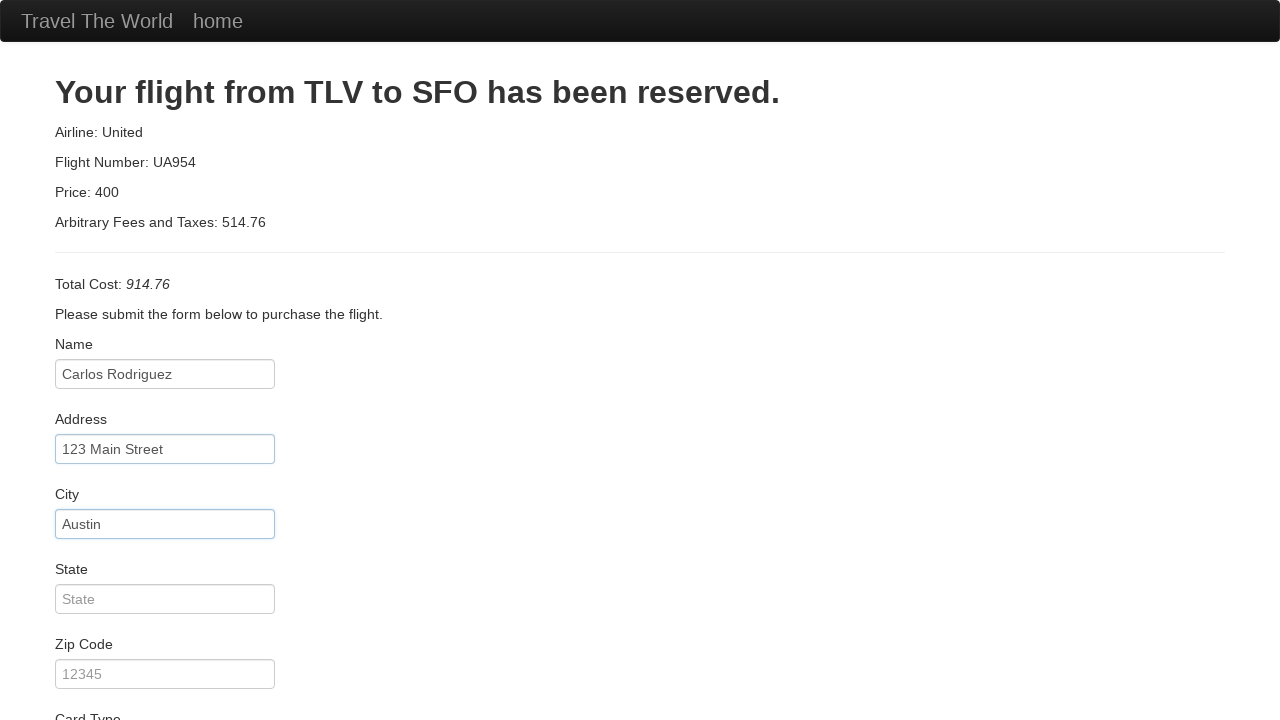

Filled state field with 'Texas' on input[id='state']
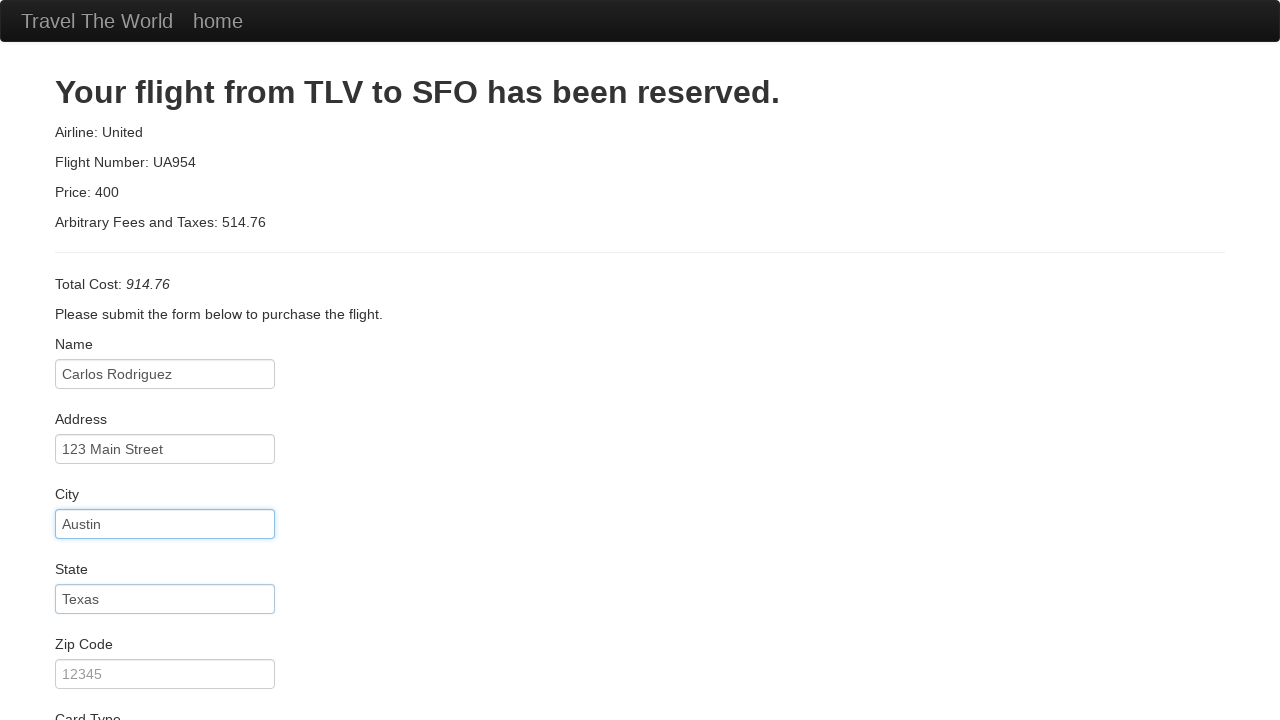

Filled zip code field with '78701' on input[id='zipCode']
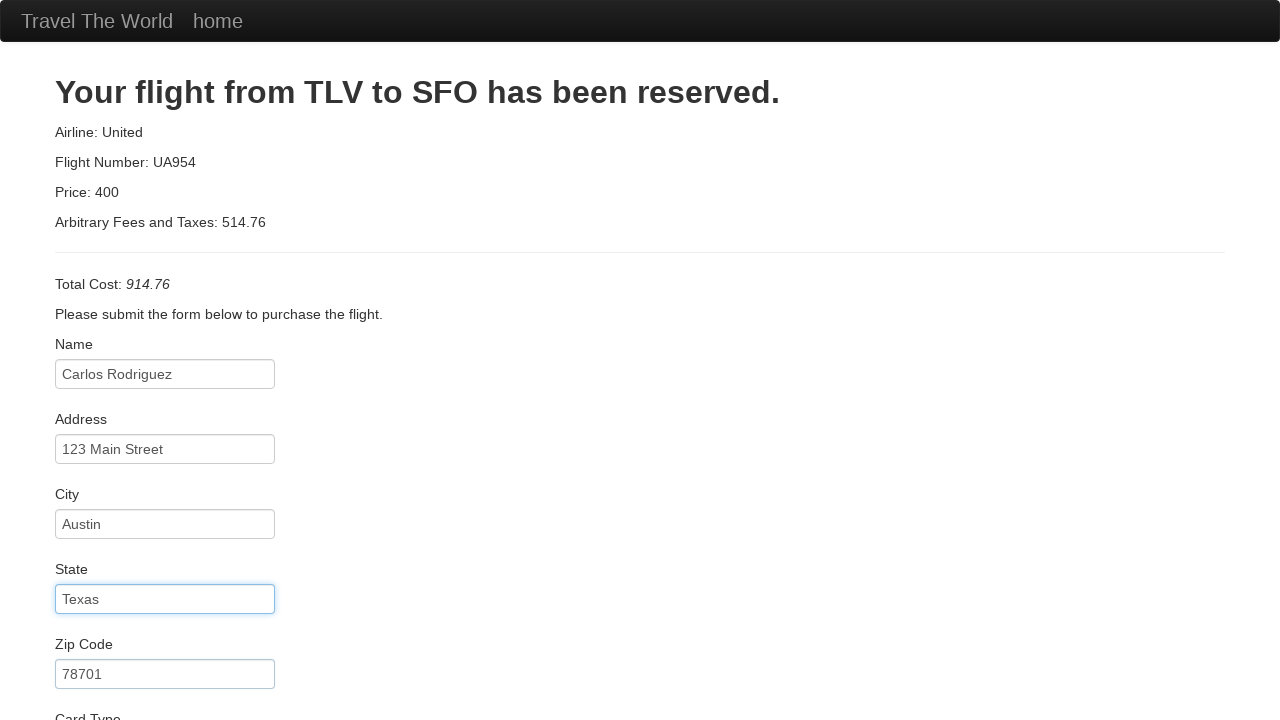

Filled credit card number field with test card number on input[id='creditCardNumber']
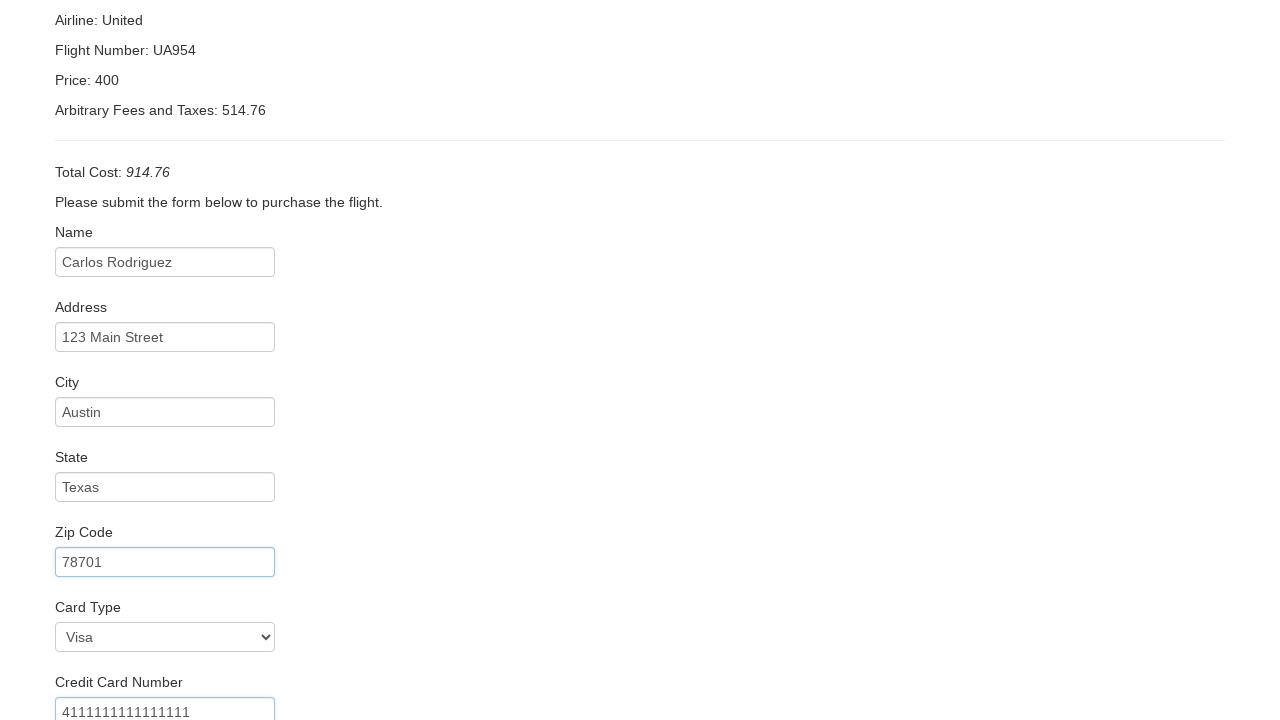

Filled name on card field with 'Carlos Rodriguez' on input[id='nameOnCard']
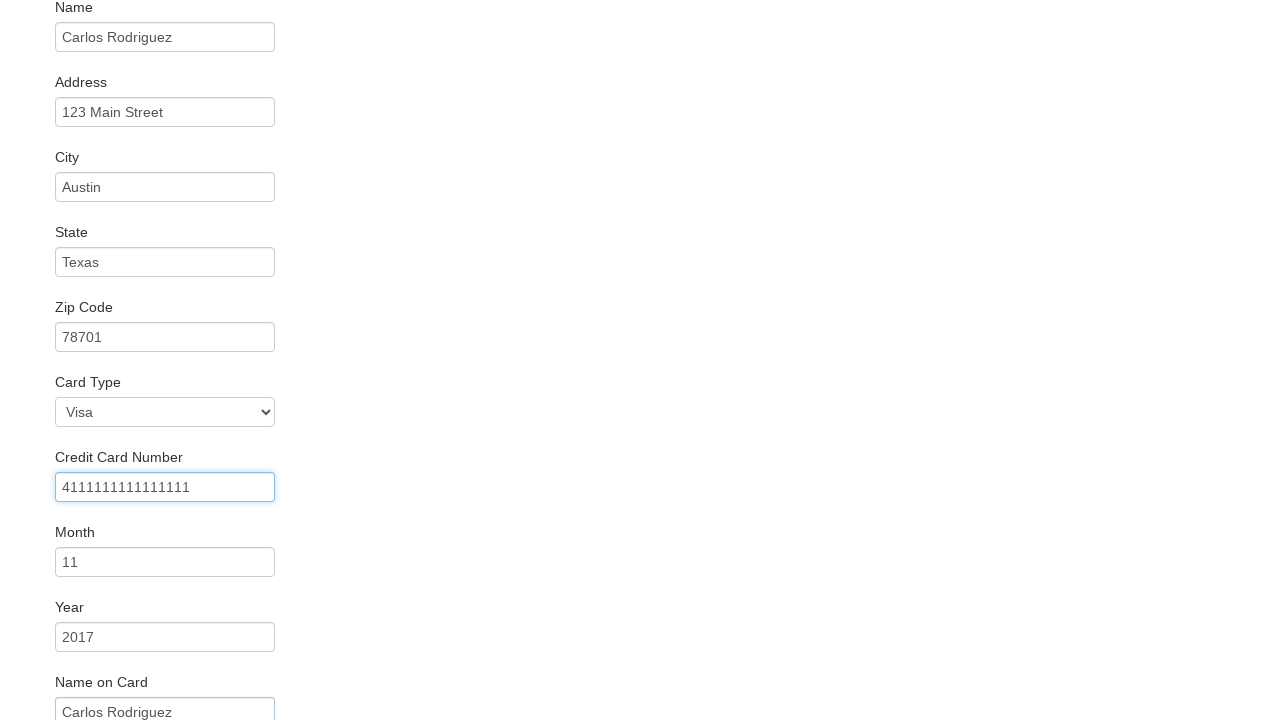

Clicked Purchase Flight button to complete booking at (118, 685) on input[type='submit']
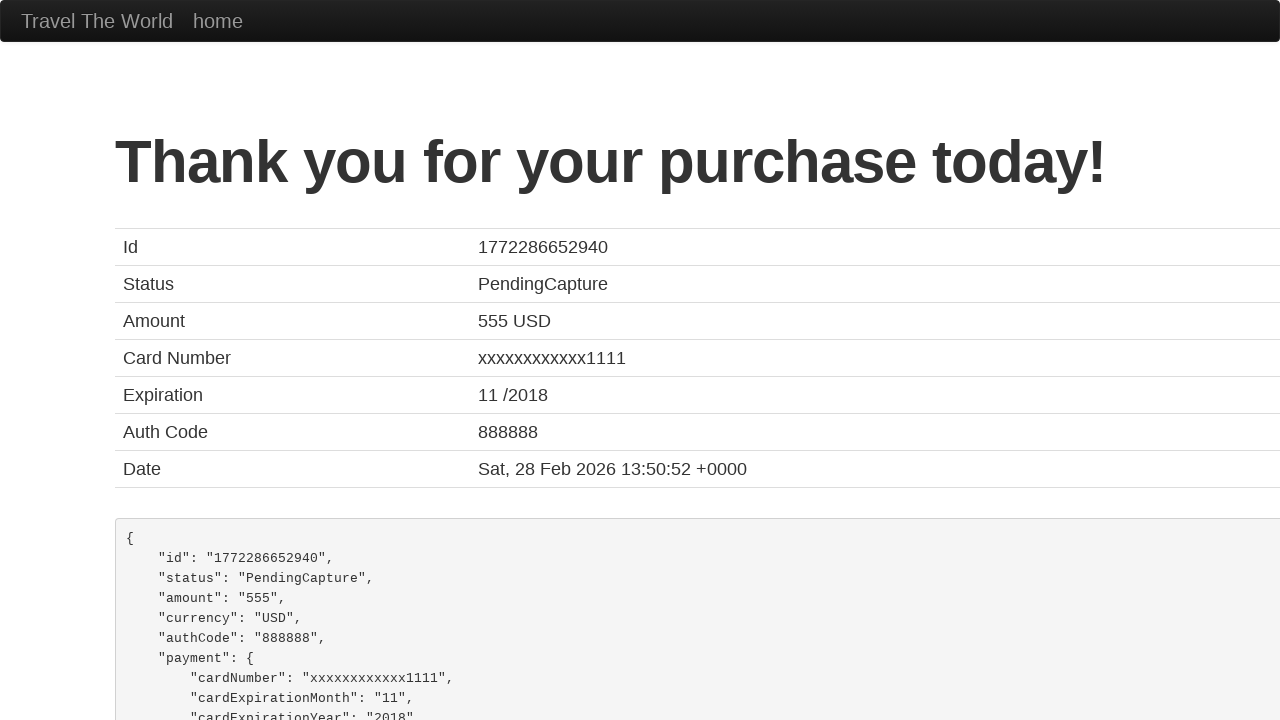

Confirmation page displayed - flight booking completed successfully
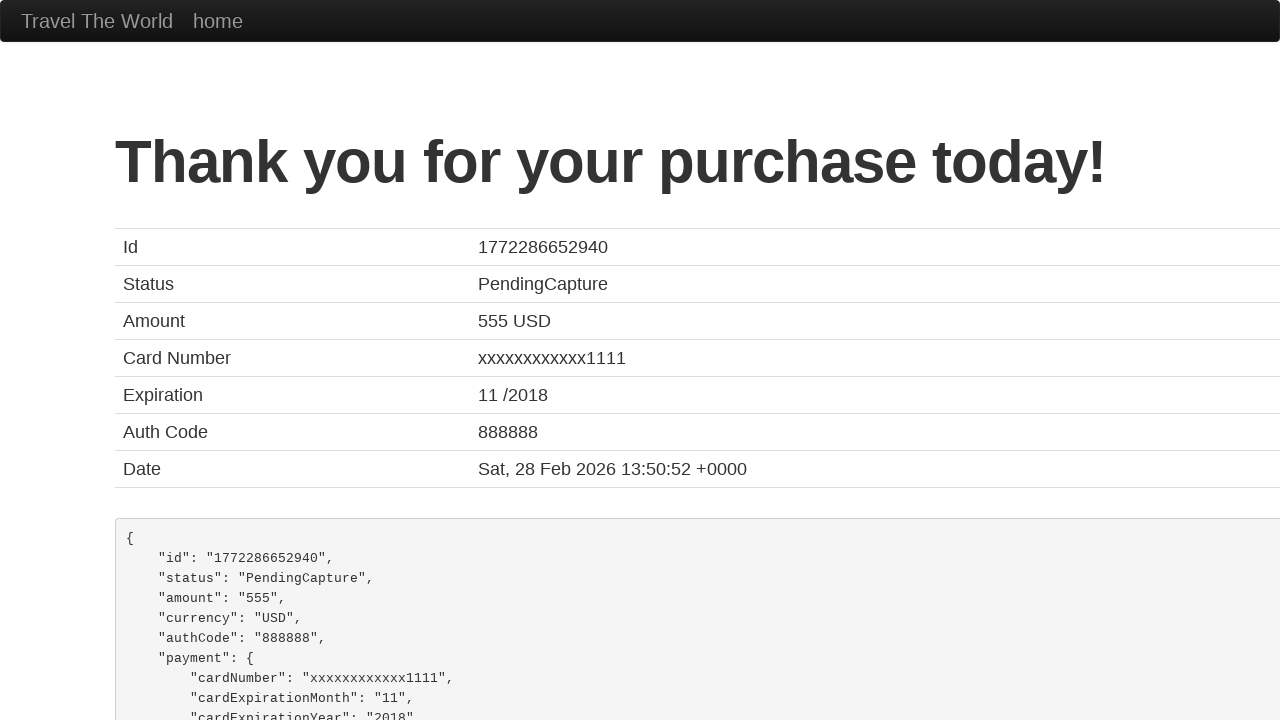

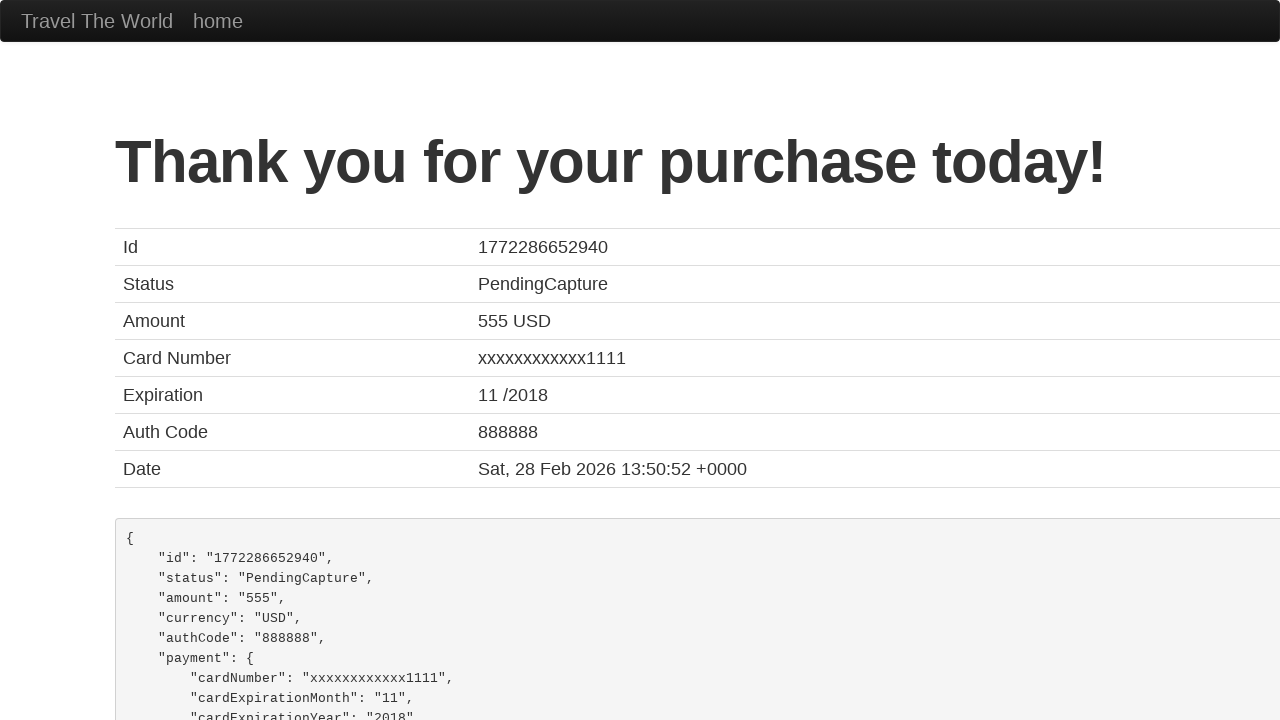